Scrolls to the "Find an Apple Store" link at the bottom of Apple's homepage

Starting URL: https://www.apple.com/

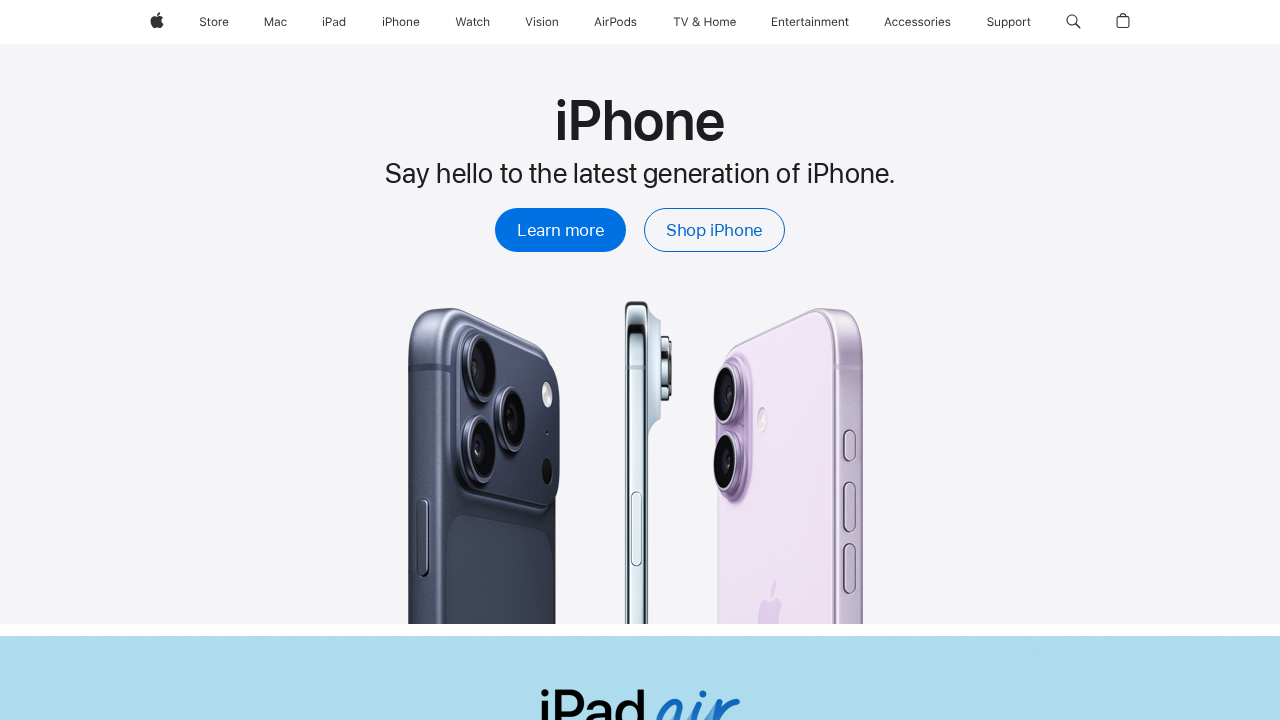

Navigated to Apple homepage
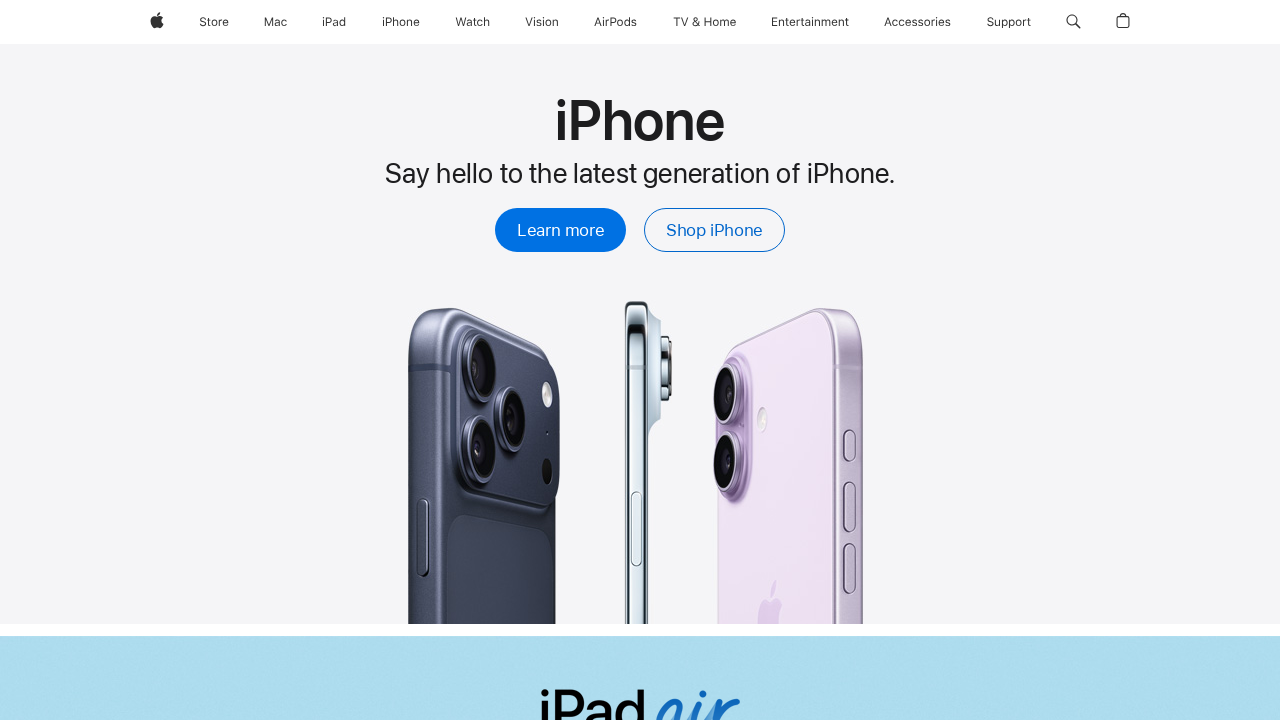

Located 'Find an Apple Store' link
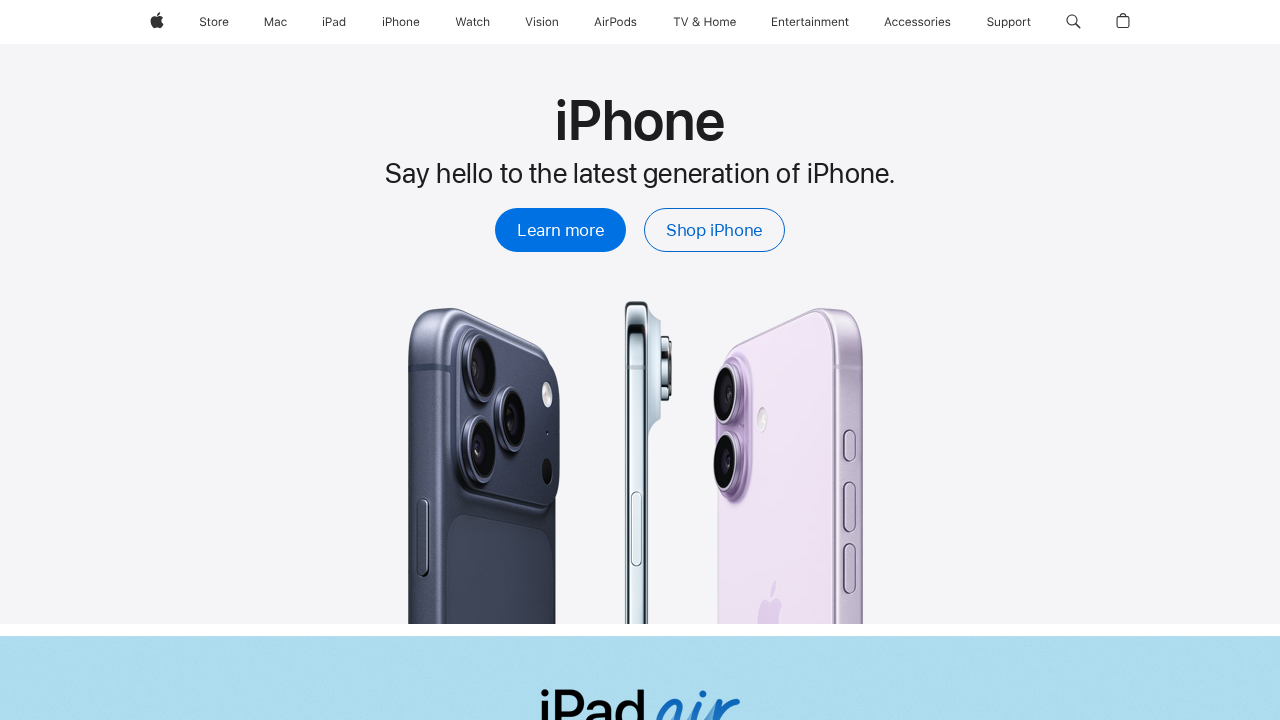

Scrolled to 'Find an Apple Store' link at bottom of page
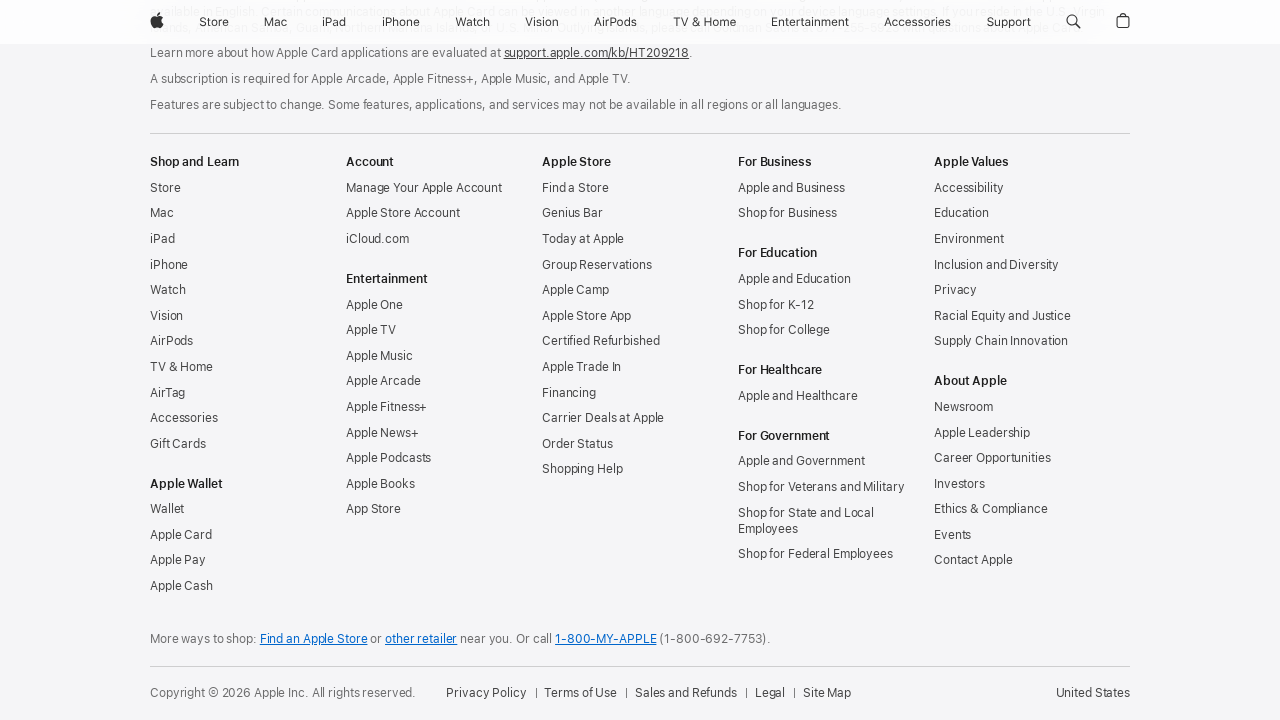

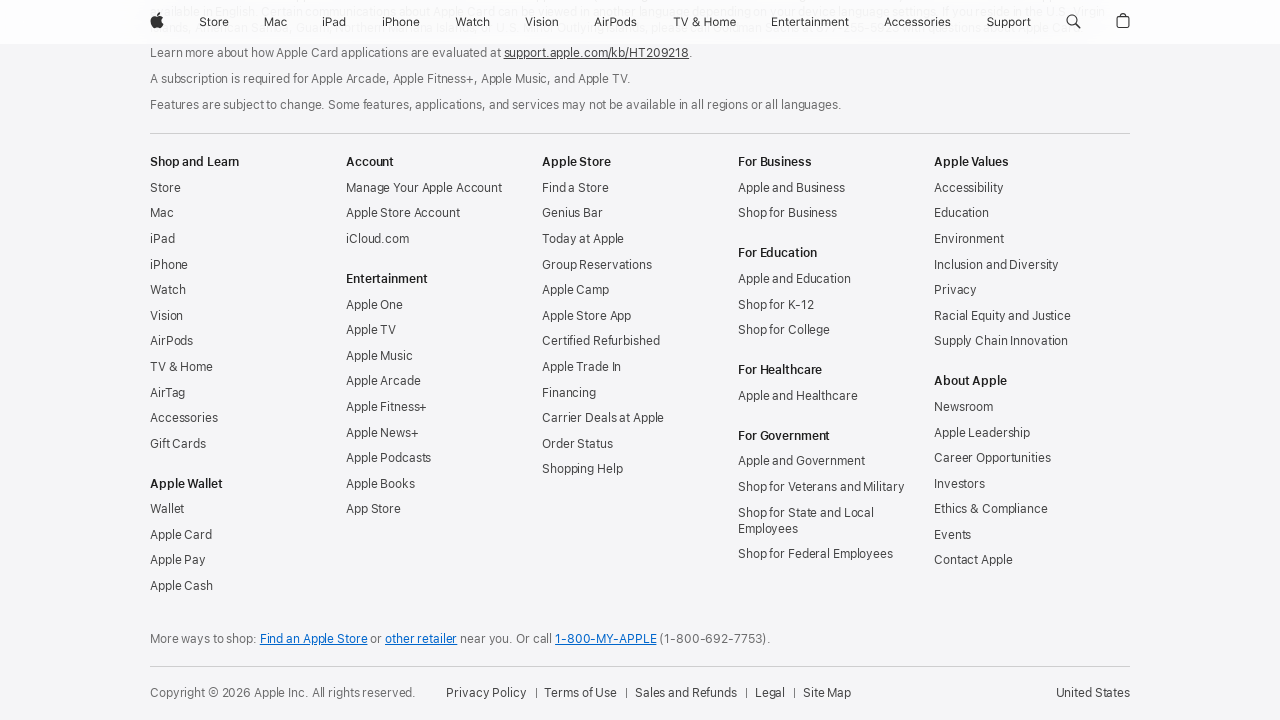